Tests the contact us form functionality by filling in contact details and submitting the form

Starting URL: https://crio-qkart-frontend-qa.vercel.app

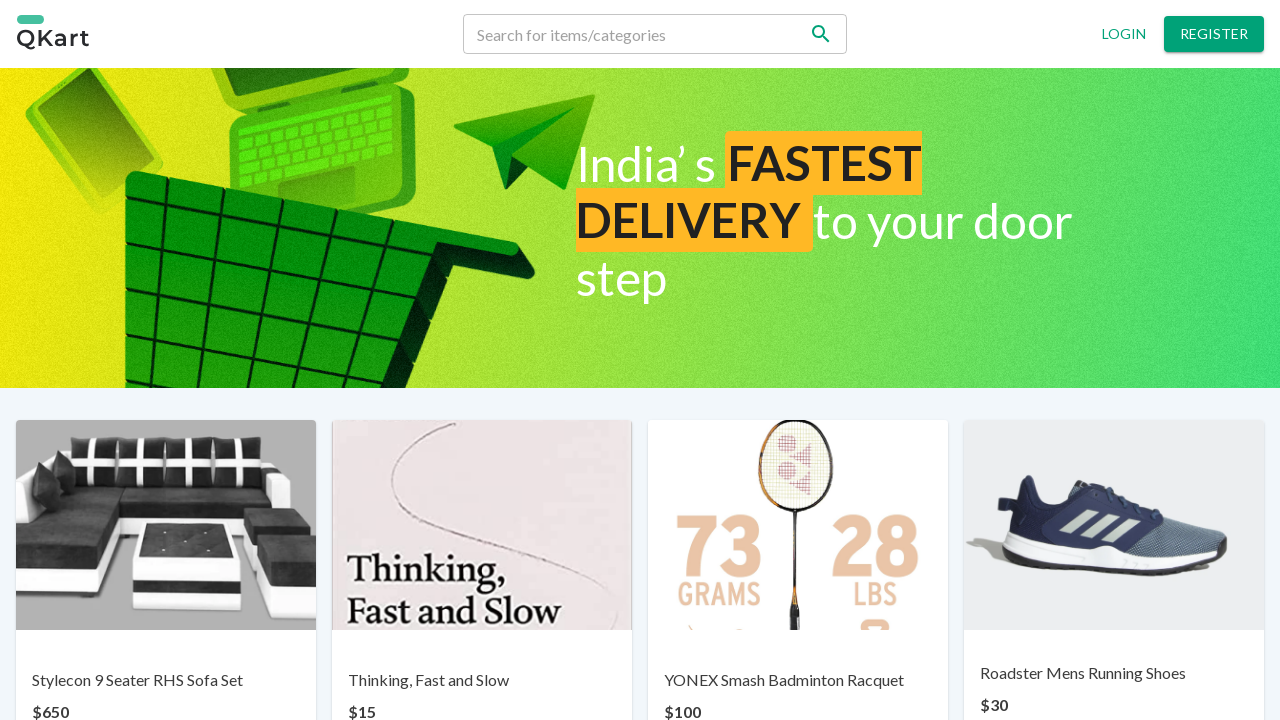

Clicked on 'Contact us' link at (670, 667) on text='Contact us'
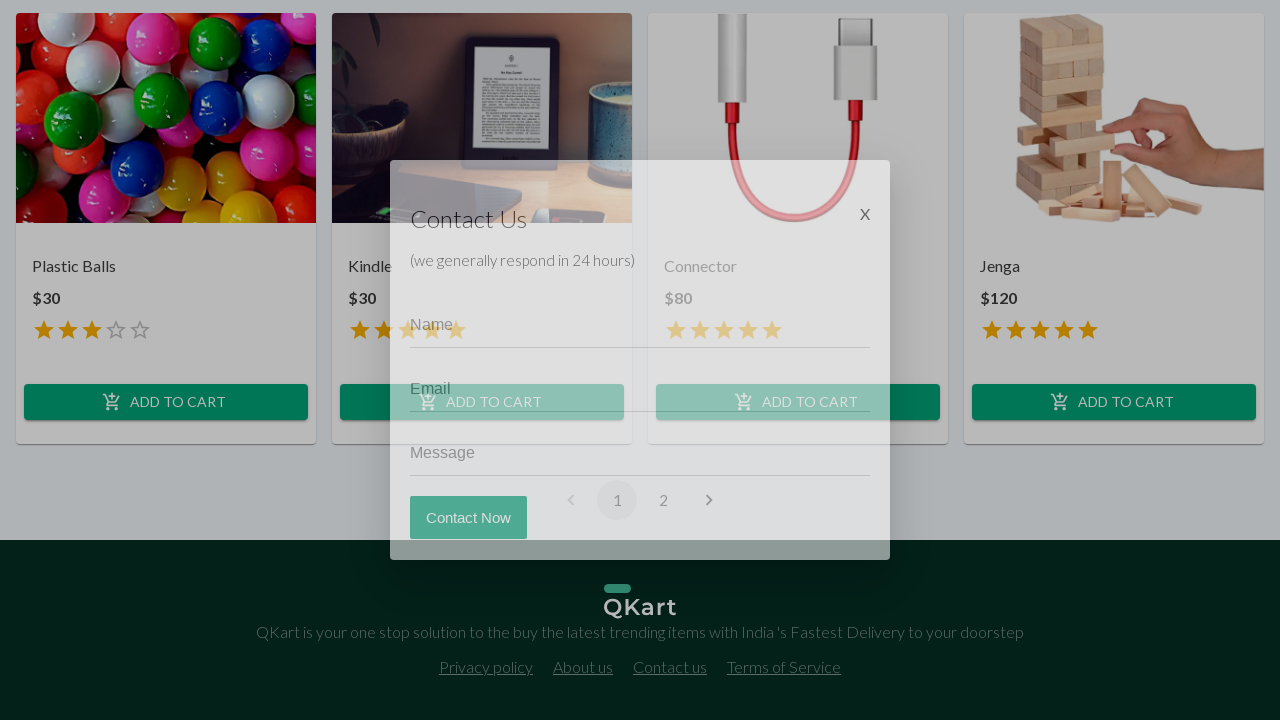

Filled in name field with 'John Doe' on input[placeholder='Name']
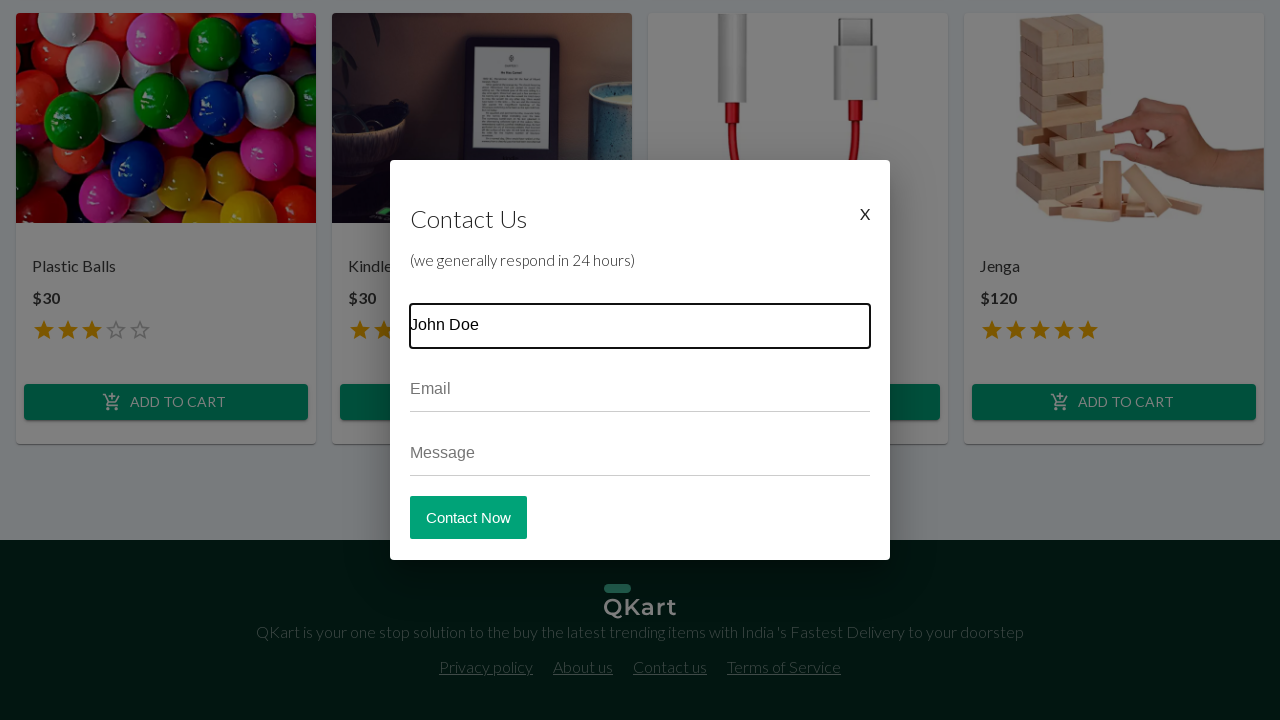

Filled in email field with 'john.doe@example.com' on input[placeholder='Email']
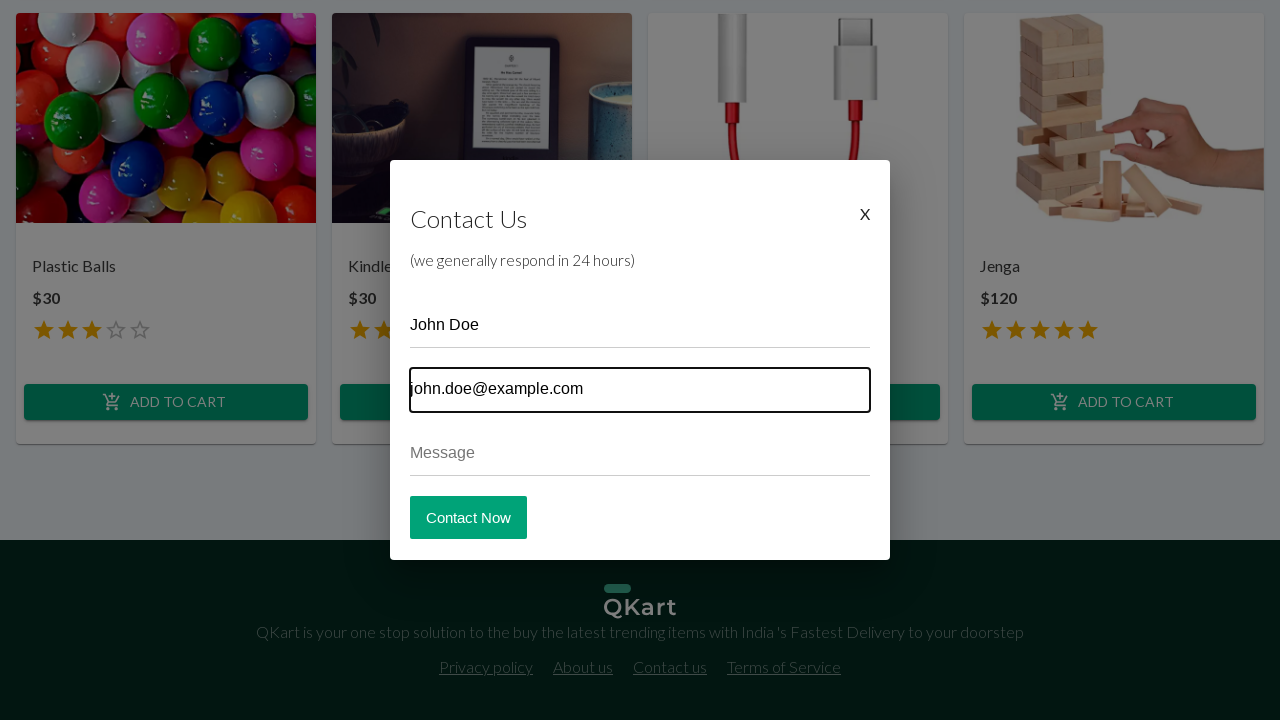

Filled in message field with test message on input[placeholder='Message']
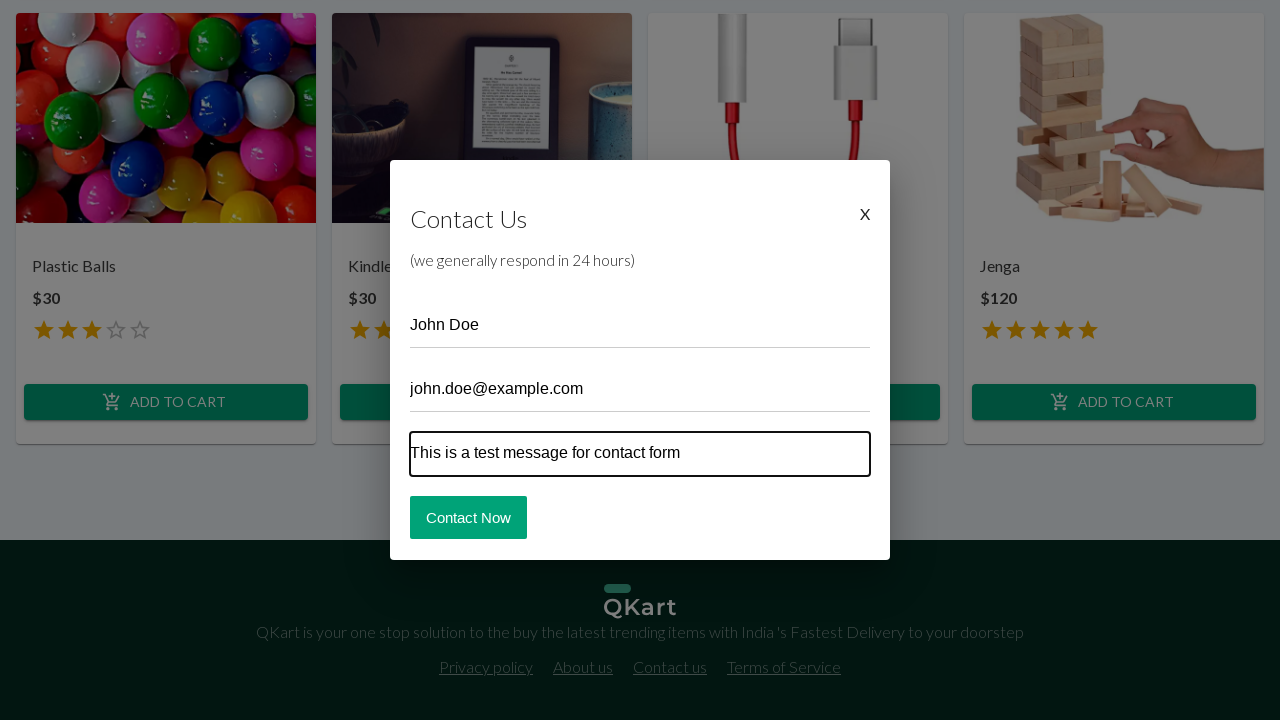

Clicked 'Contact Now' button to submit form at (468, 517) on button:has-text('Contact Now')
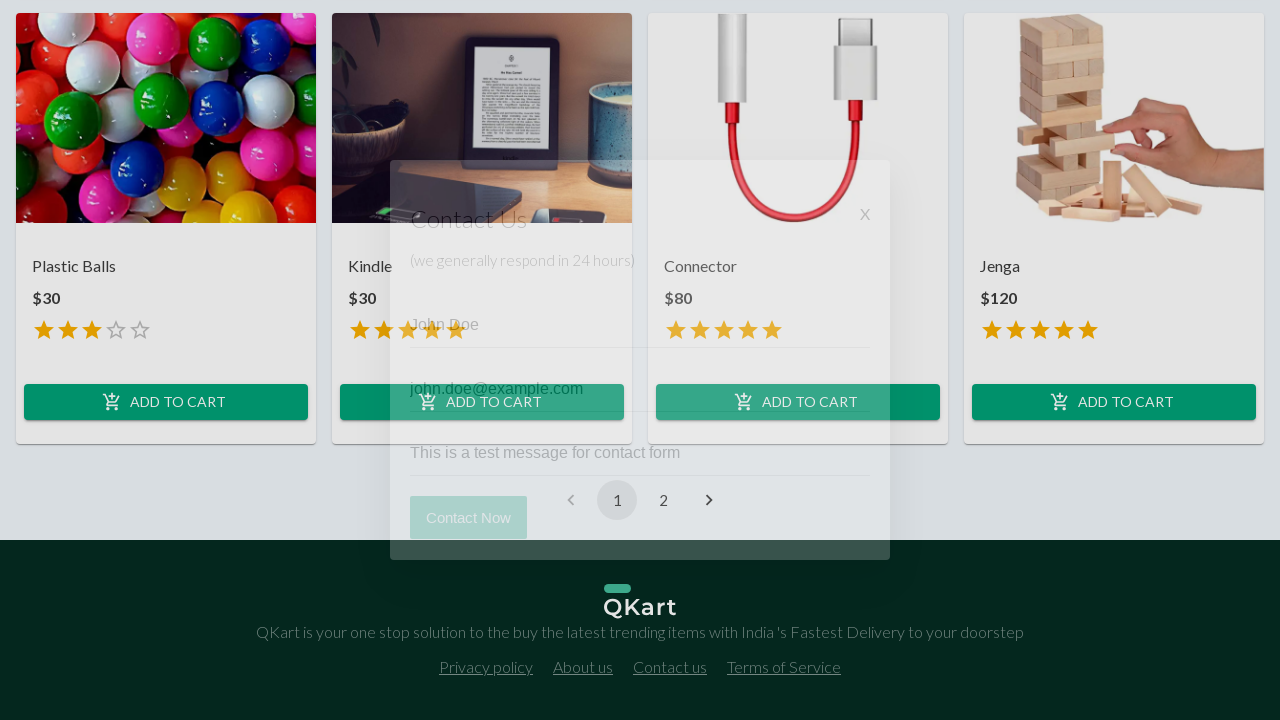

Form submission completed - 'Contact Now' button hidden
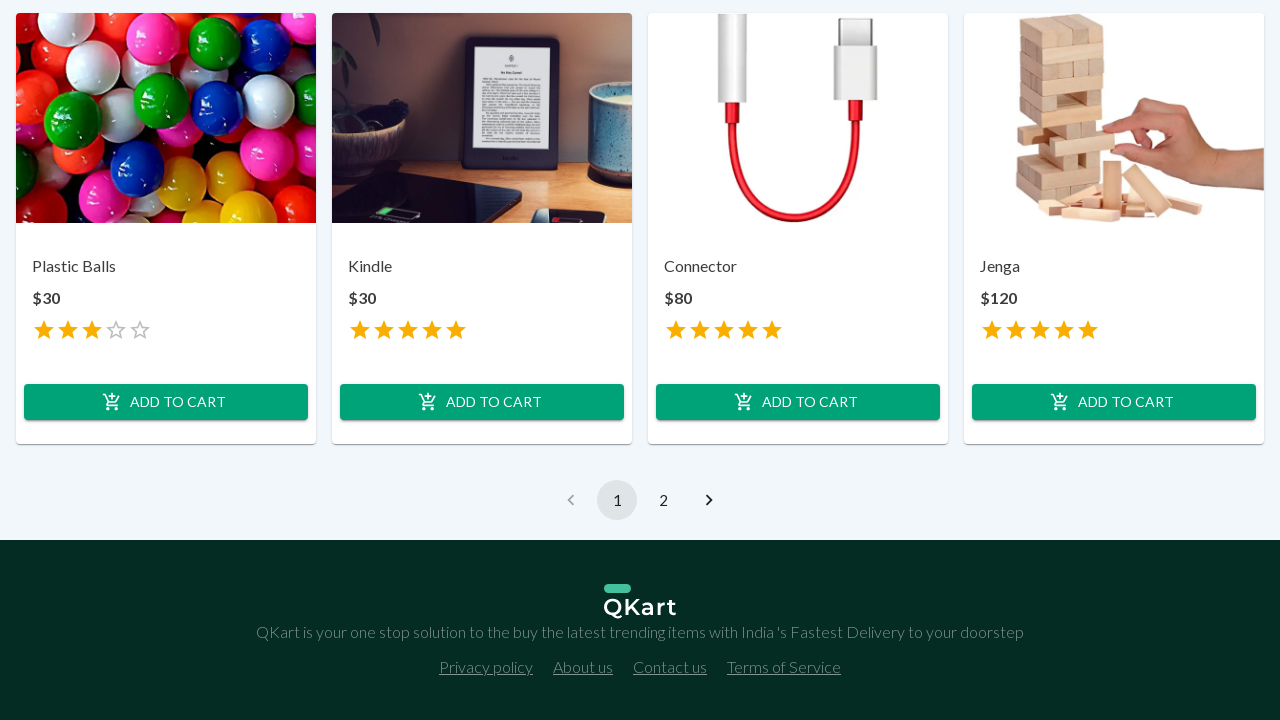

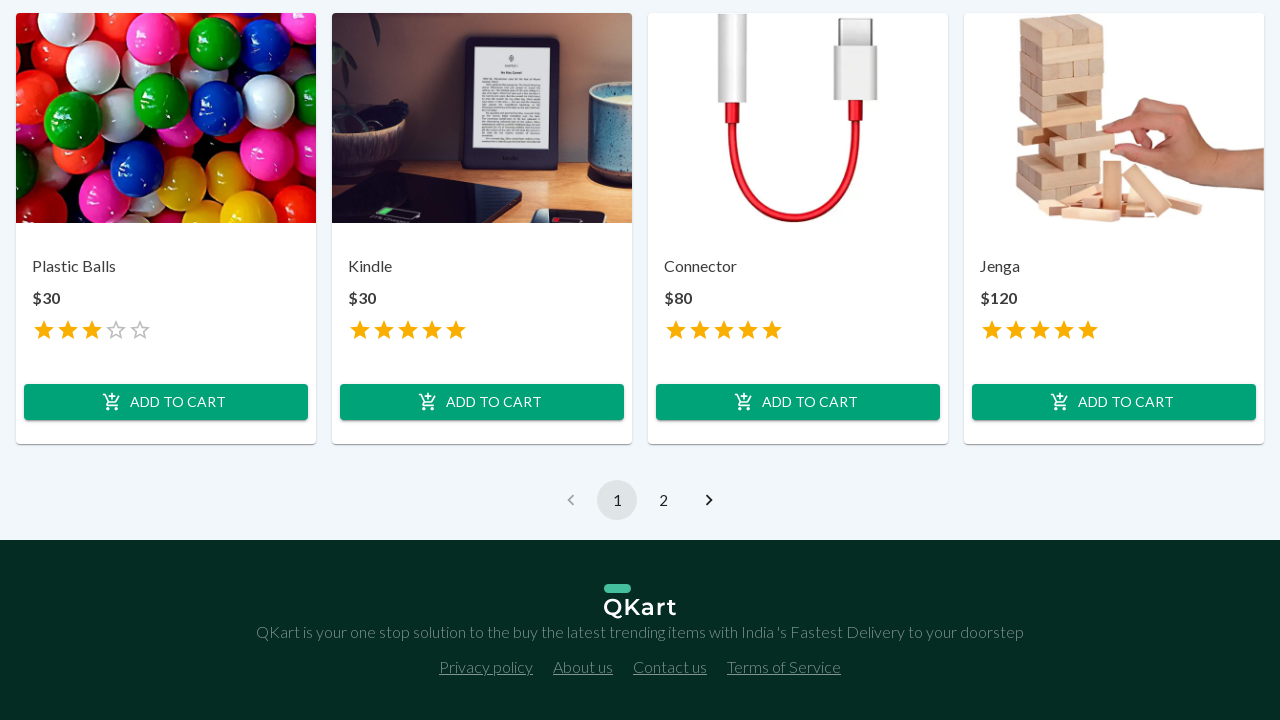